Tests DOM manipulation by using JavaScript to remove the target attribute from a link element, then clicking the link to navigate within the same tab.

Starting URL: https://rahulshettyacademy.com/AutomationPractice/

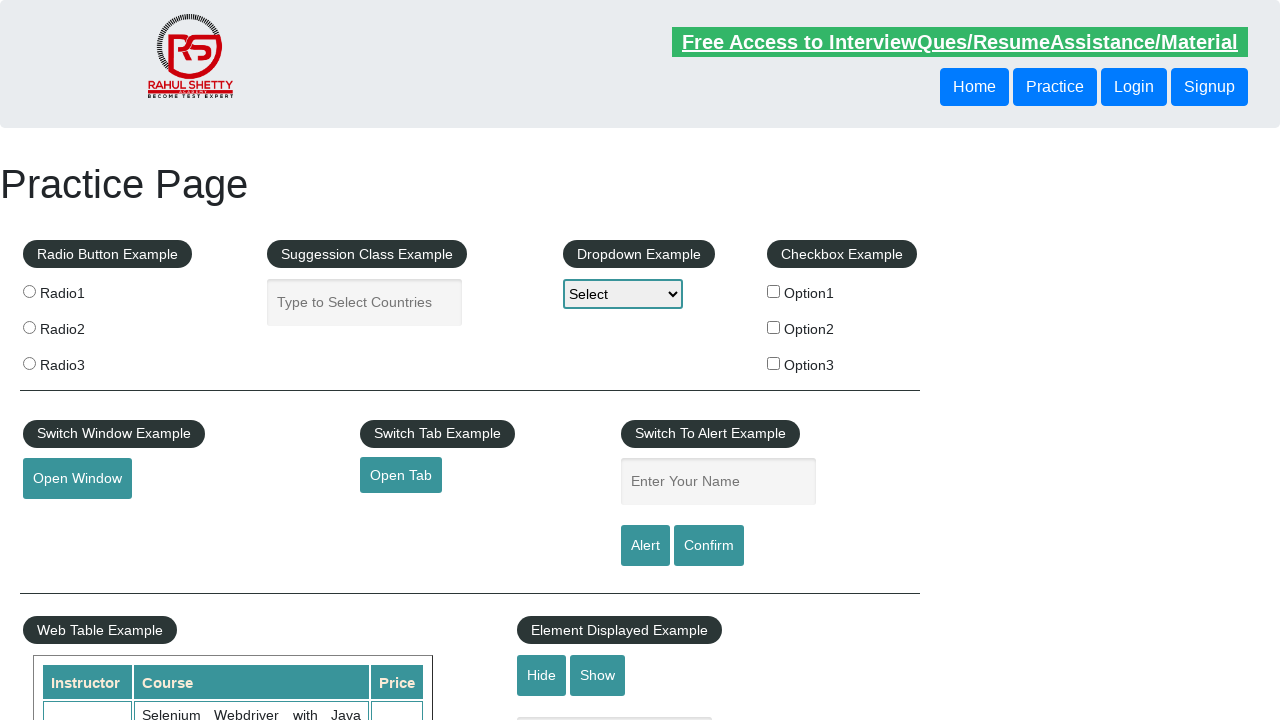

Removed target attribute from link element using JavaScript
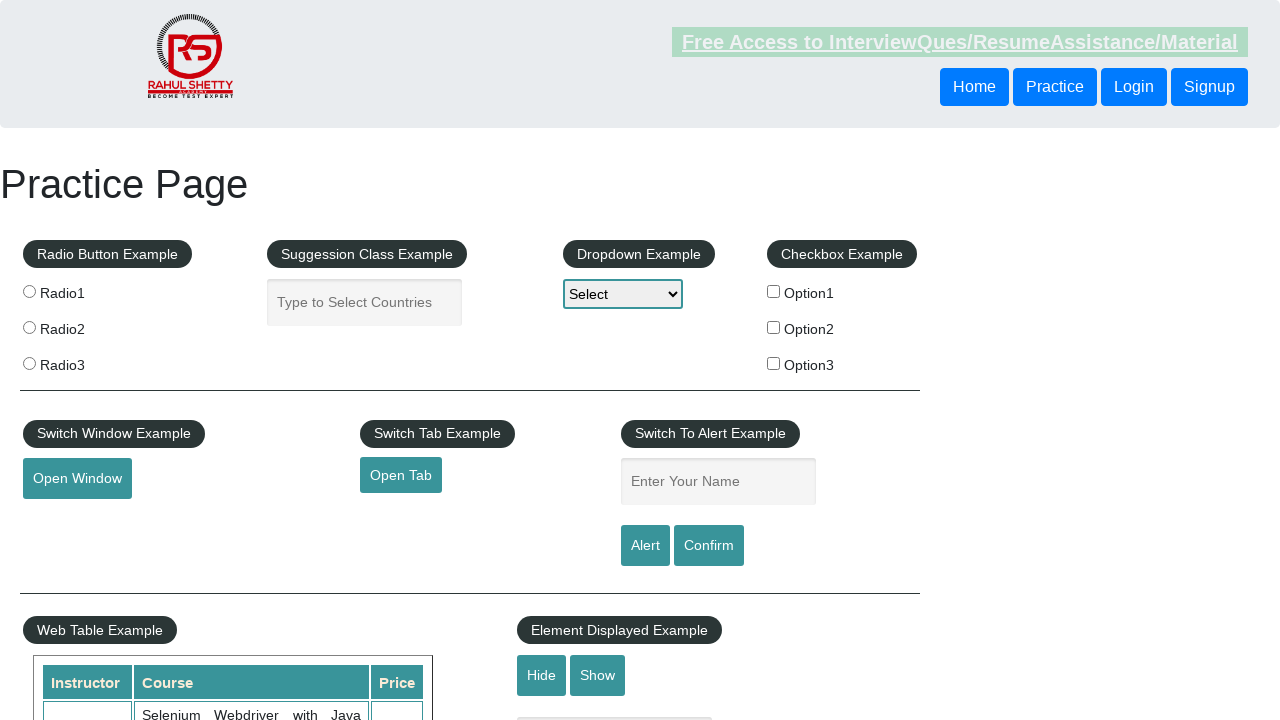

Clicked link to navigate to qaclickacademy.com in same tab at (401, 475) on [href="https://www.qaclickacademy.com"]
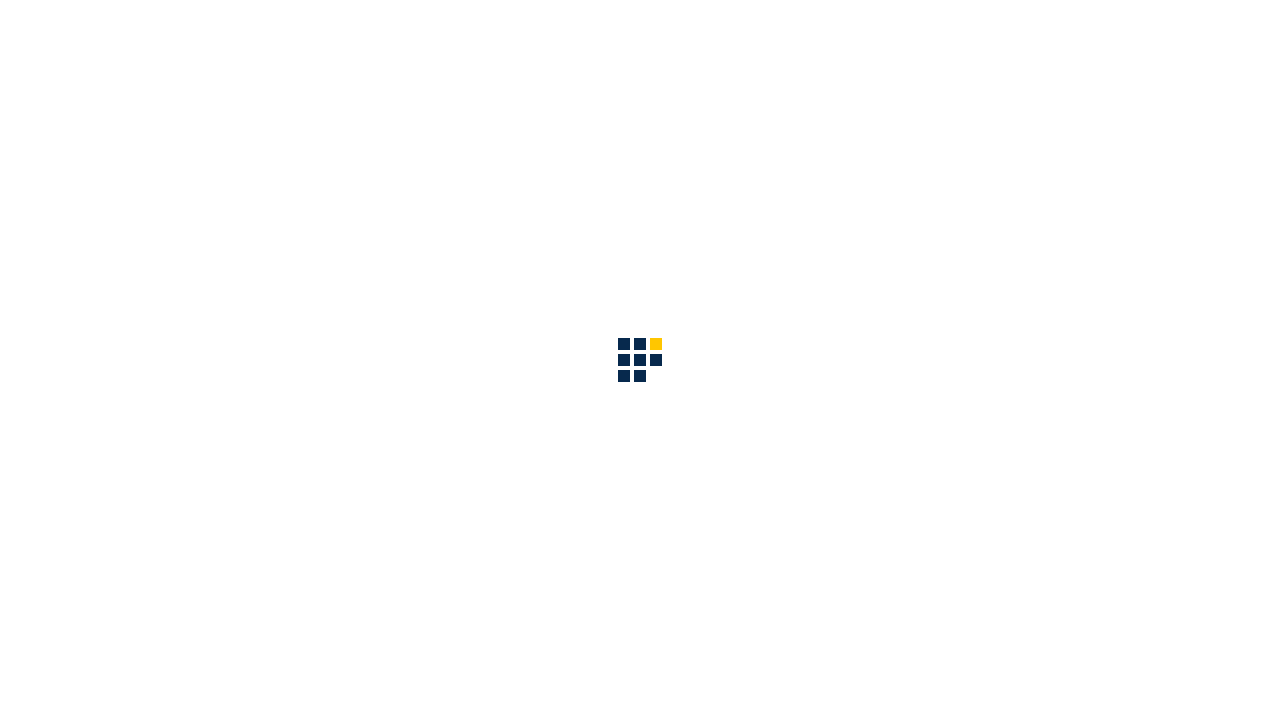

Page load completed after navigation
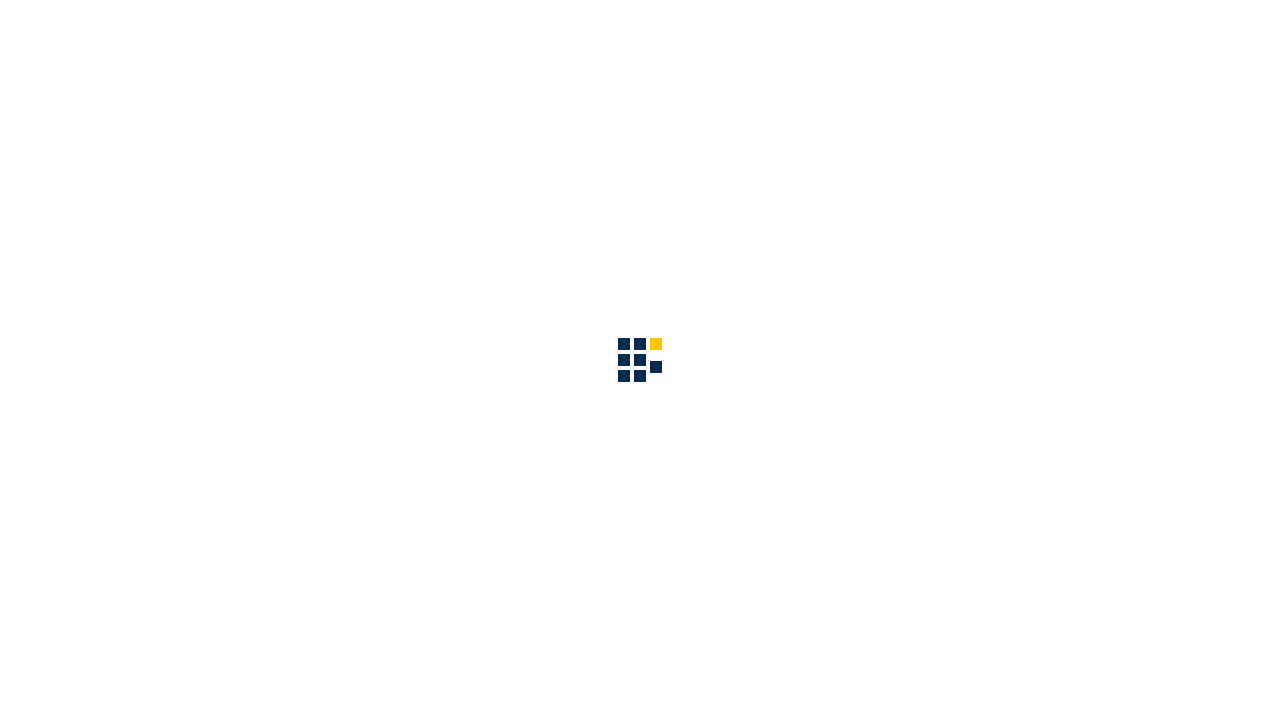

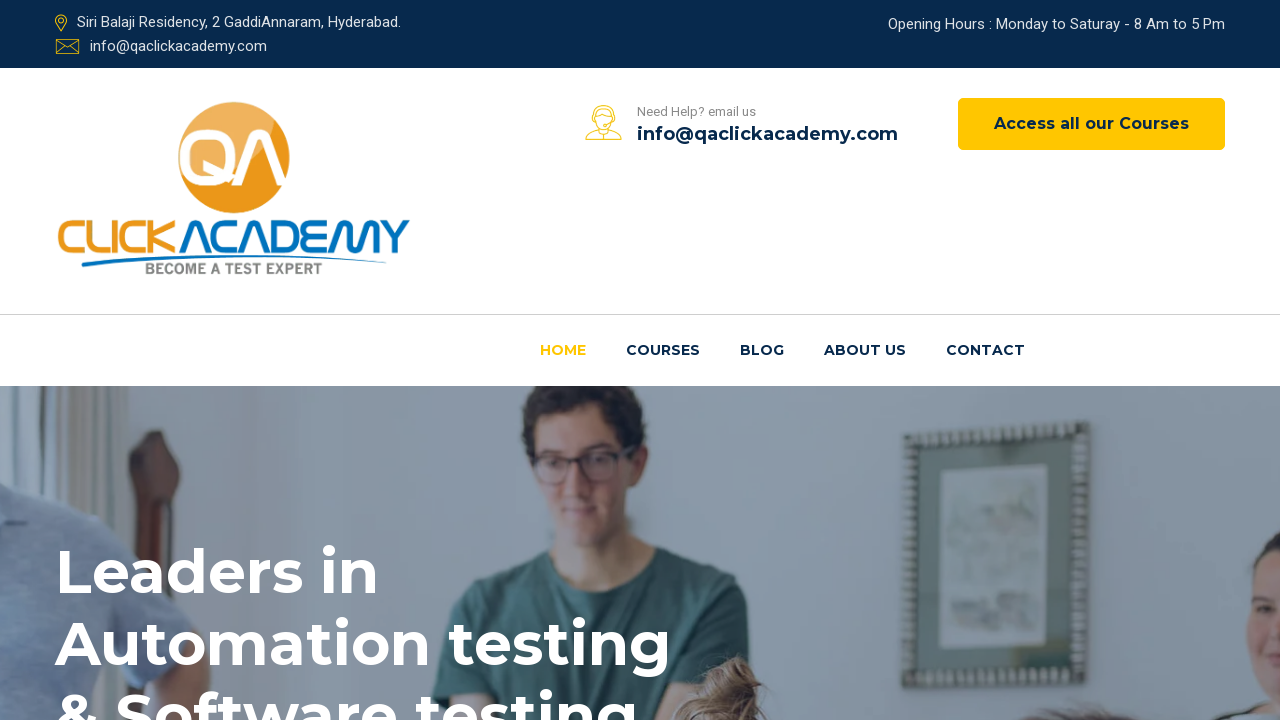